Tests TodoMVC functionality using Backbone.js framework by adding three todo items, marking two as complete, and verifying the remaining items count

Starting URL: https://todomvc.com

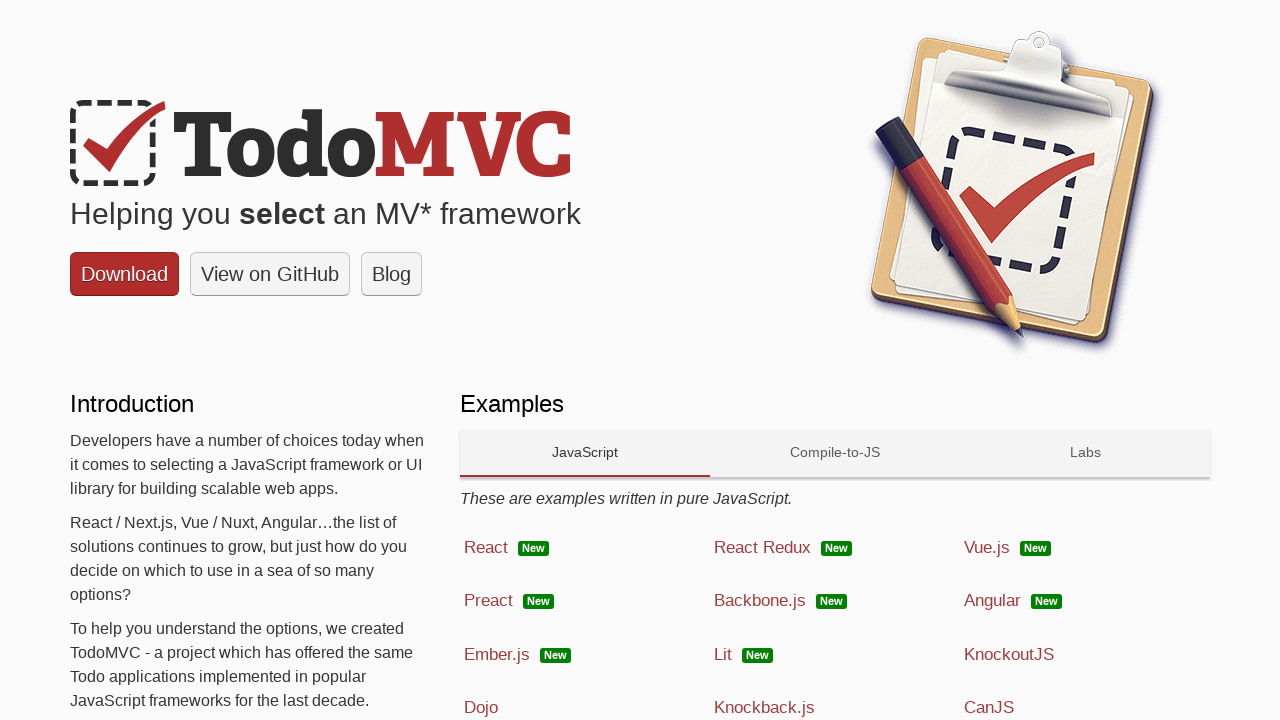

Clicked on Backbone.js platform link at (835, 601) on a:has-text('Backbone.js')
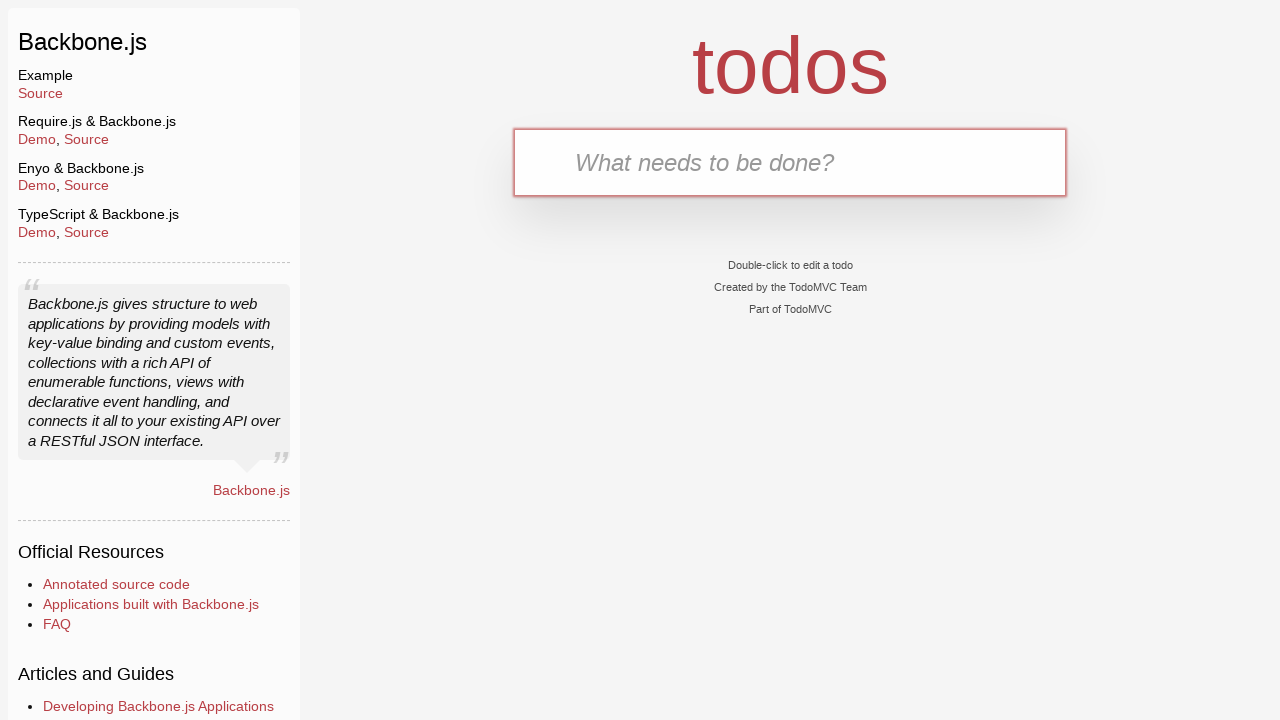

TodoMVC Backbone.js app loaded and new-todo input field appeared
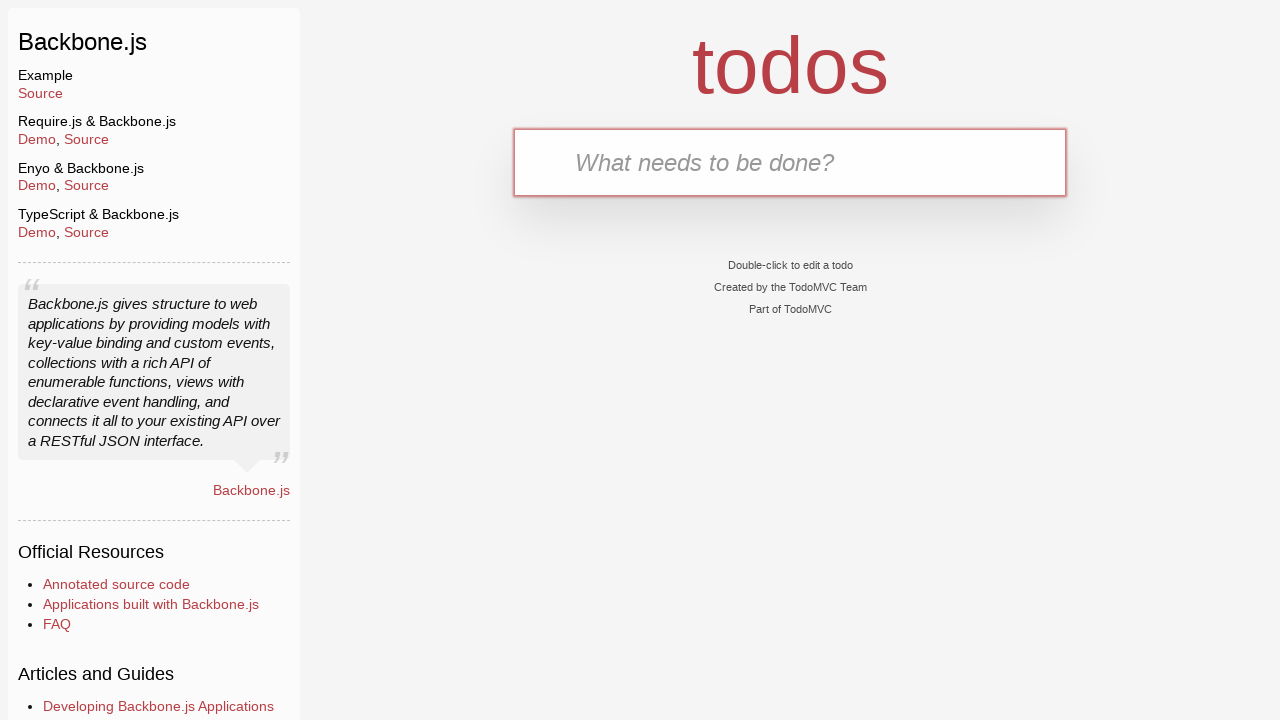

Filled first todo input field with 'Plan the camp' on .new-todo
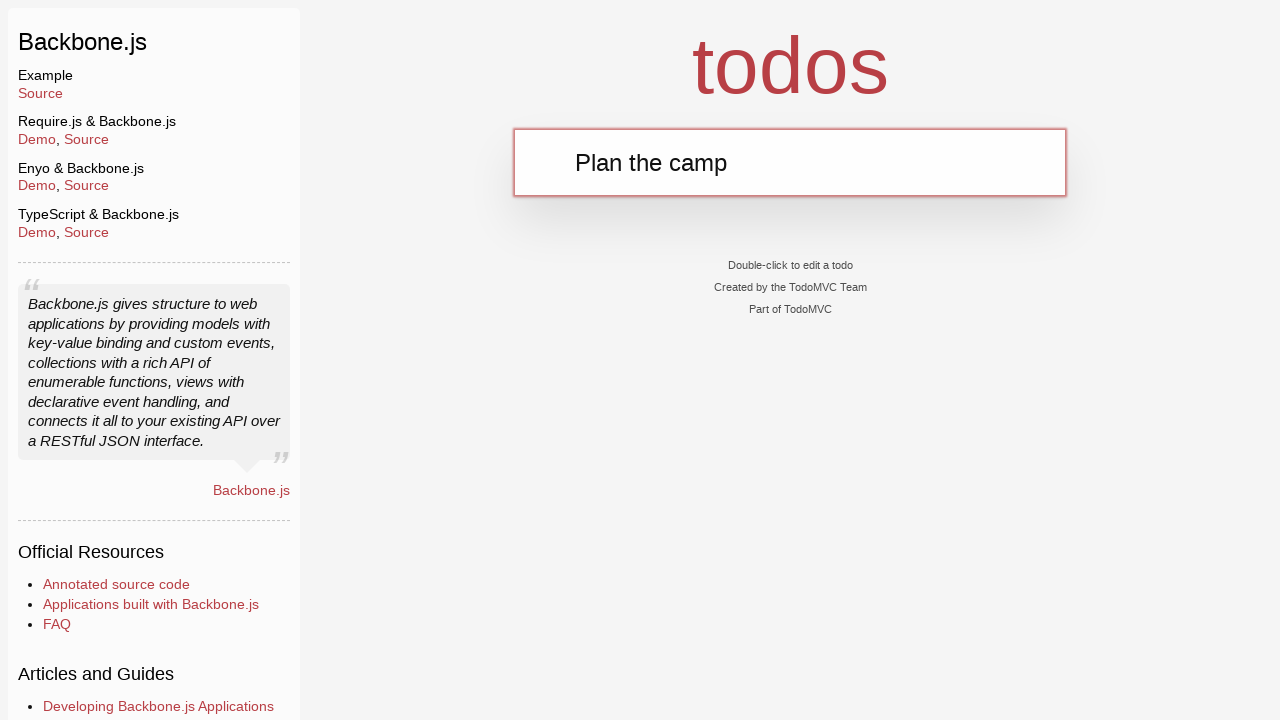

Pressed Enter to add first todo item on .new-todo
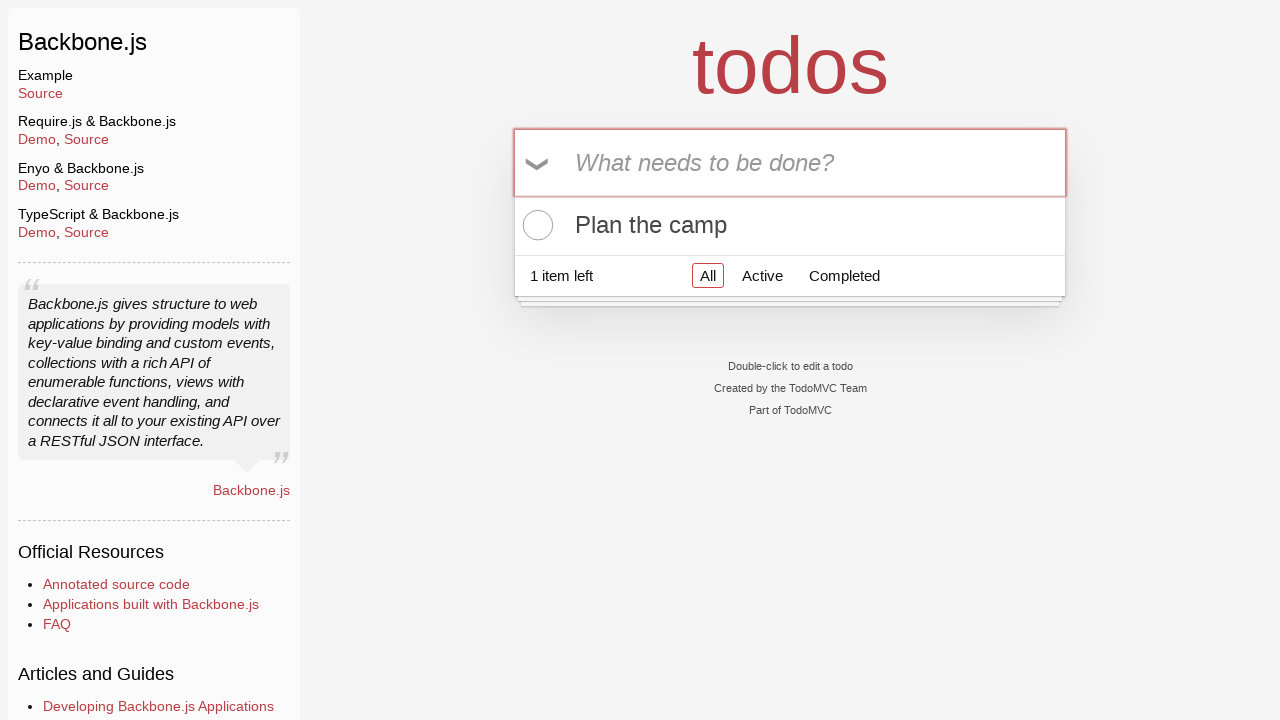

Filled second todo input field with 'Take the dog on a walk' on .new-todo
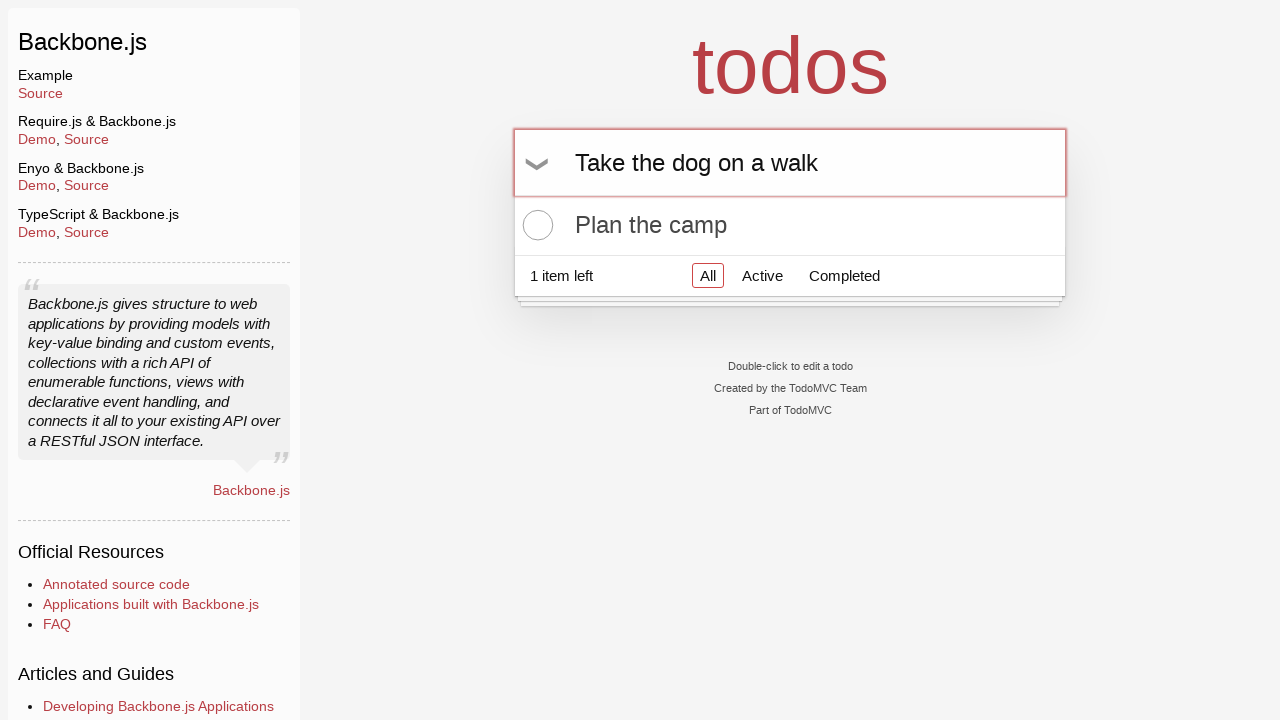

Pressed Enter to add second todo item on .new-todo
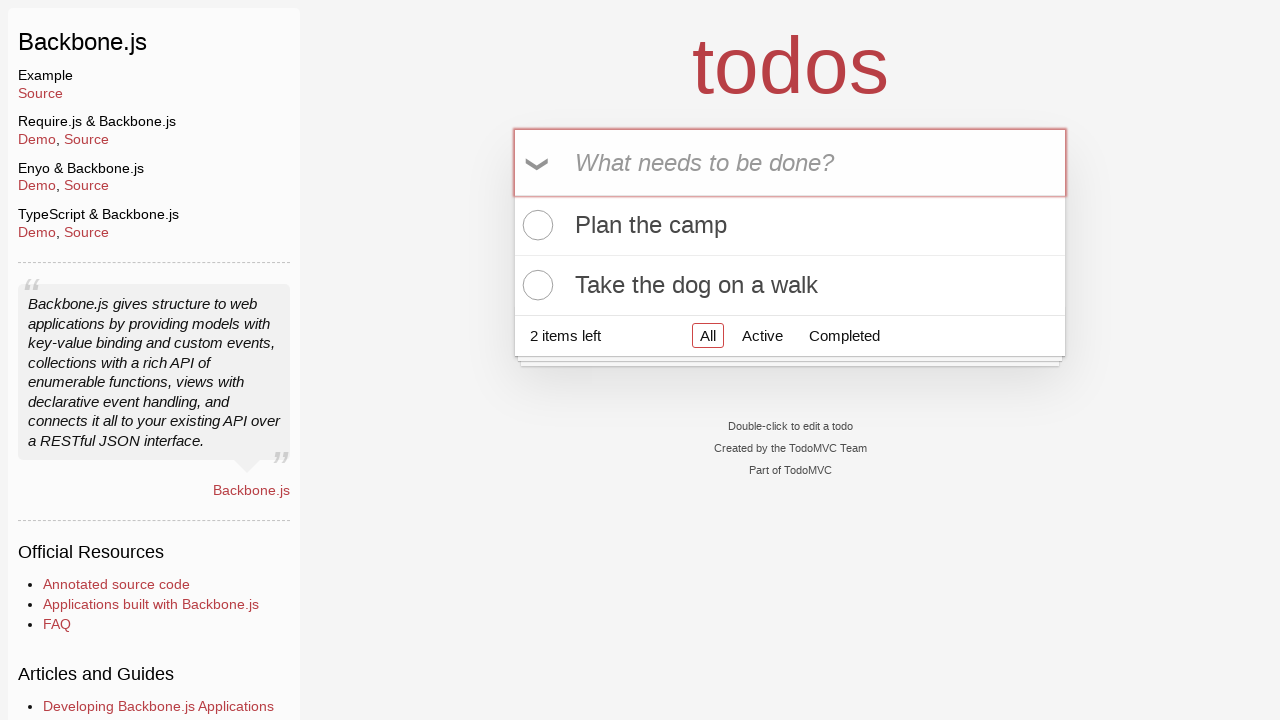

Filled third todo input field with 'Study SOLID principals' on .new-todo
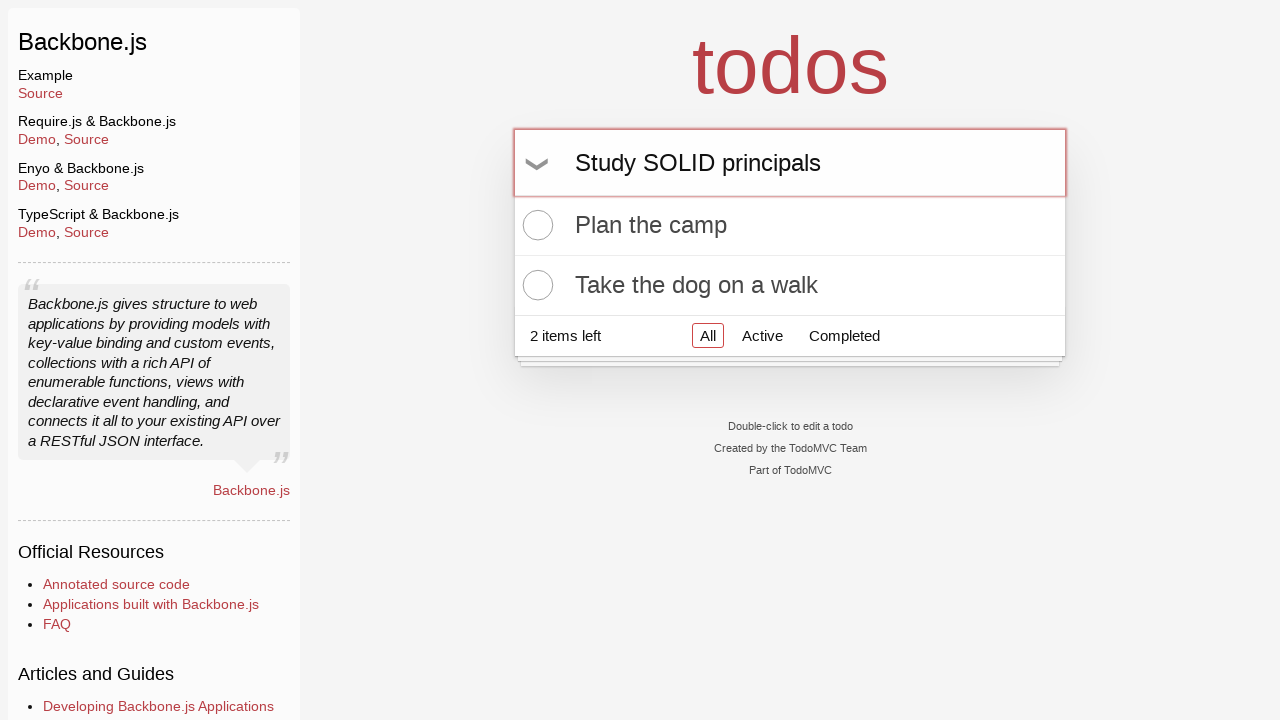

Pressed Enter to add third todo item on .new-todo
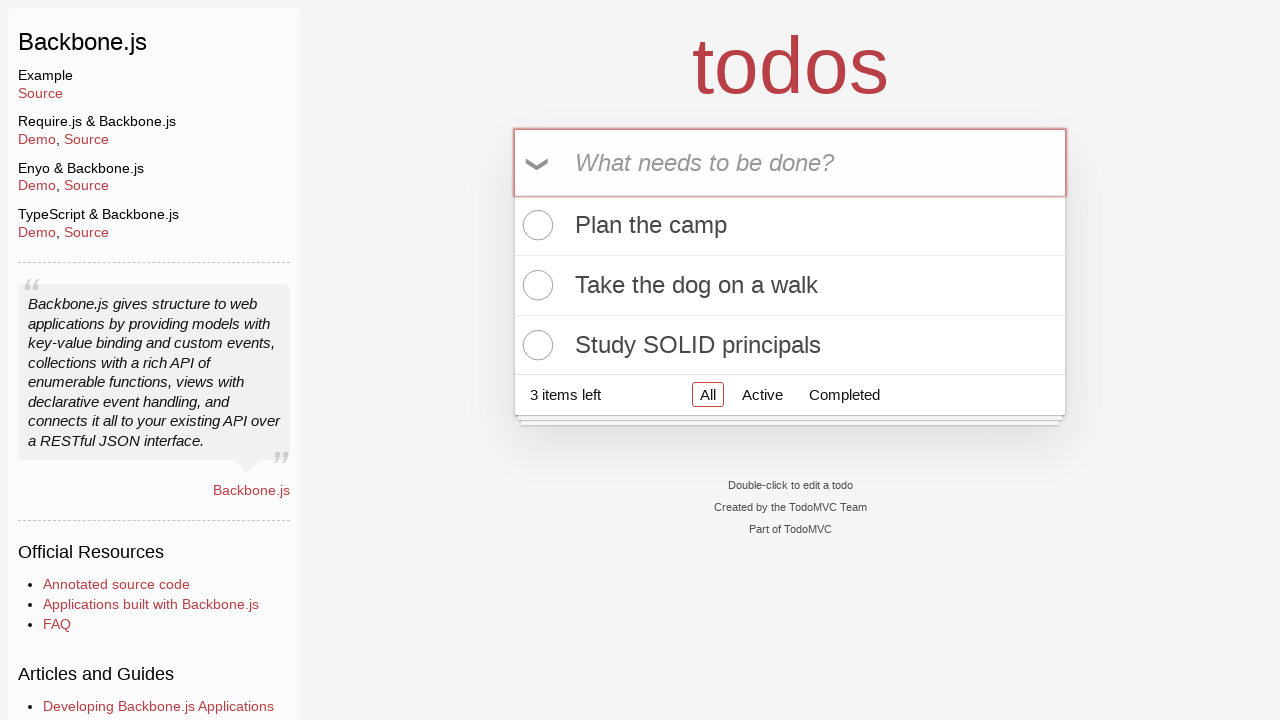

Marked second todo item as complete at (535, 285) on li:nth-child(2) .toggle
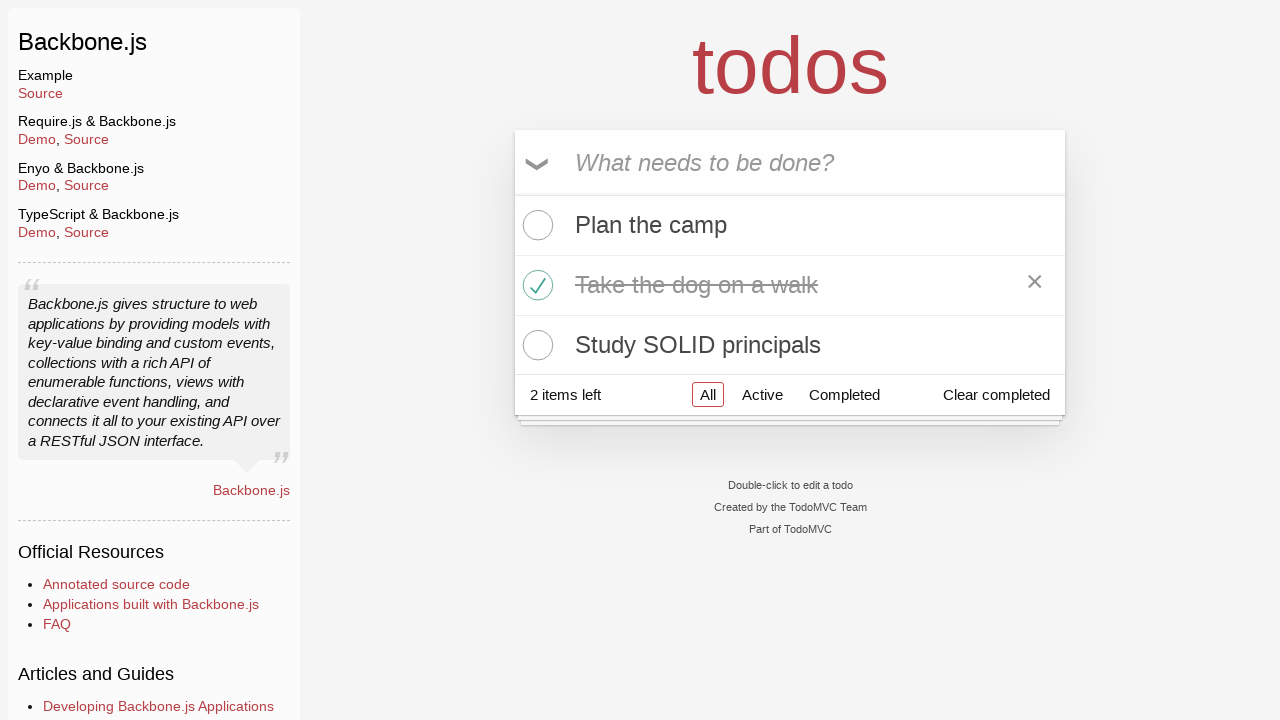

Marked third todo item as complete at (535, 345) on li:nth-child(3) .toggle
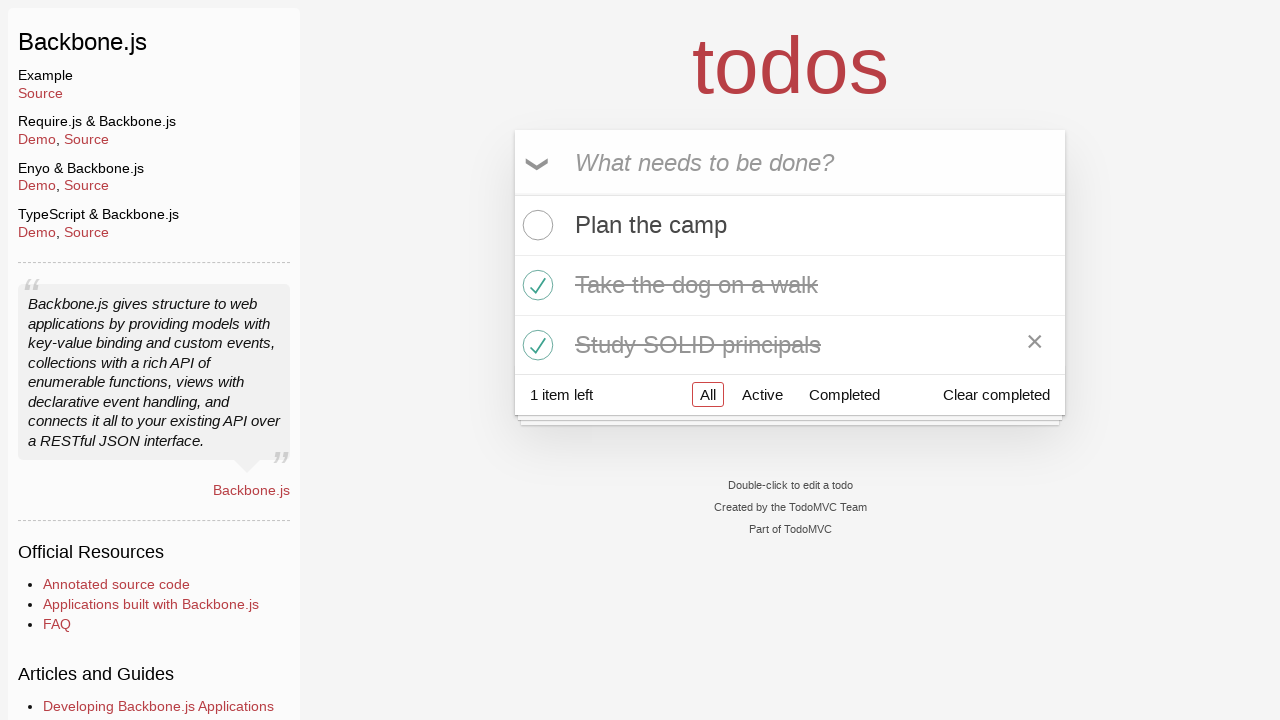

Verified remaining items count footer is visible
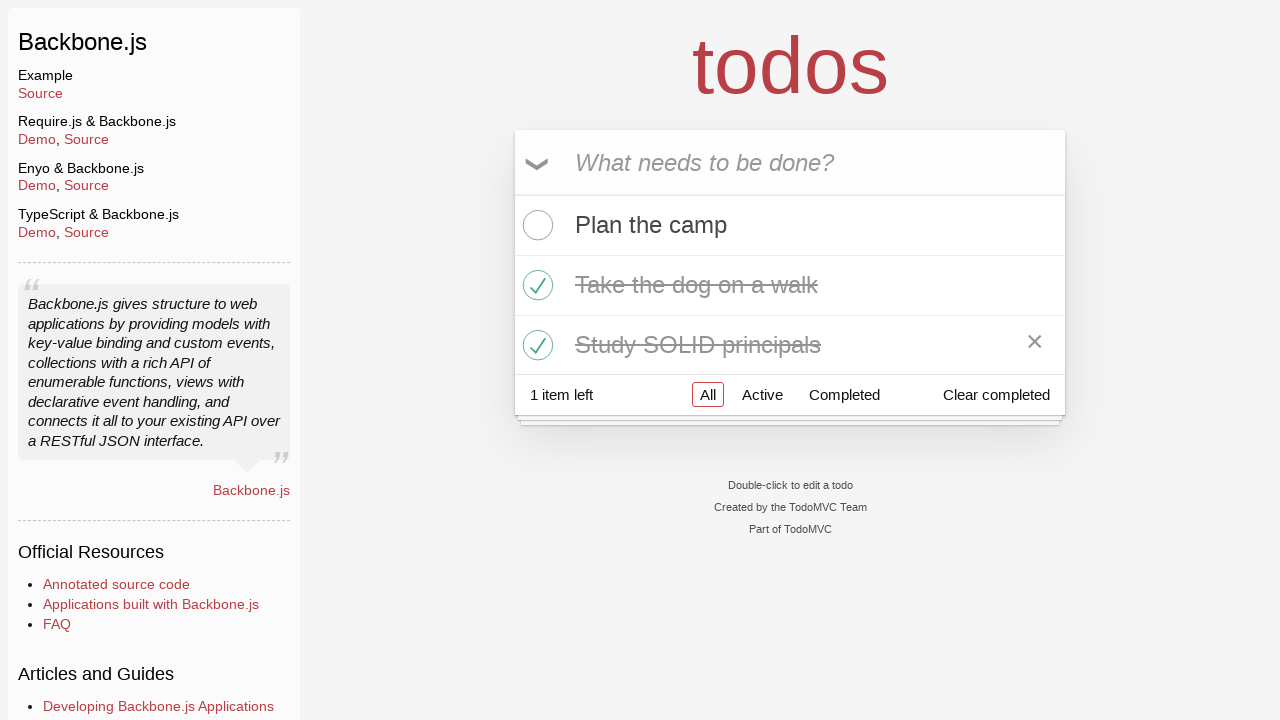

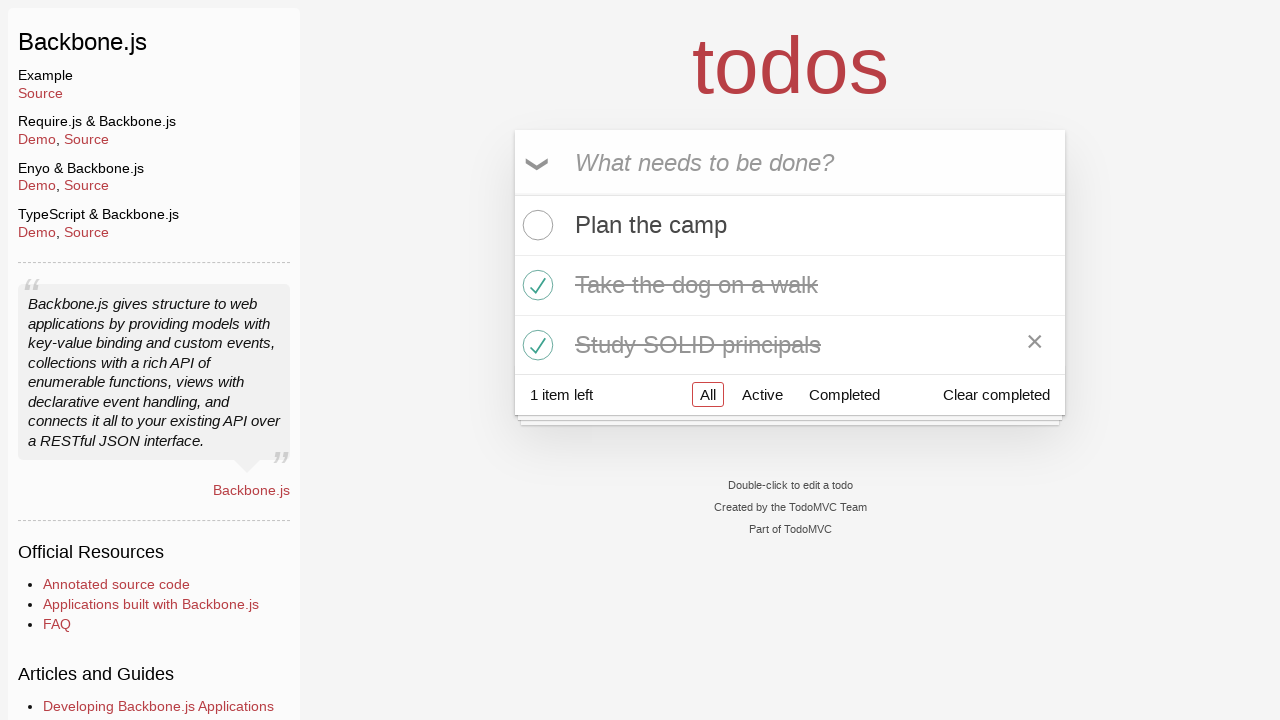